Tests JavaScript alert handling by double-clicking a button that triggers an alert, verifying the alert text, and accepting the alert

Starting URL: https://only-testing-blog.blogspot.com/2014/09/selectable.html

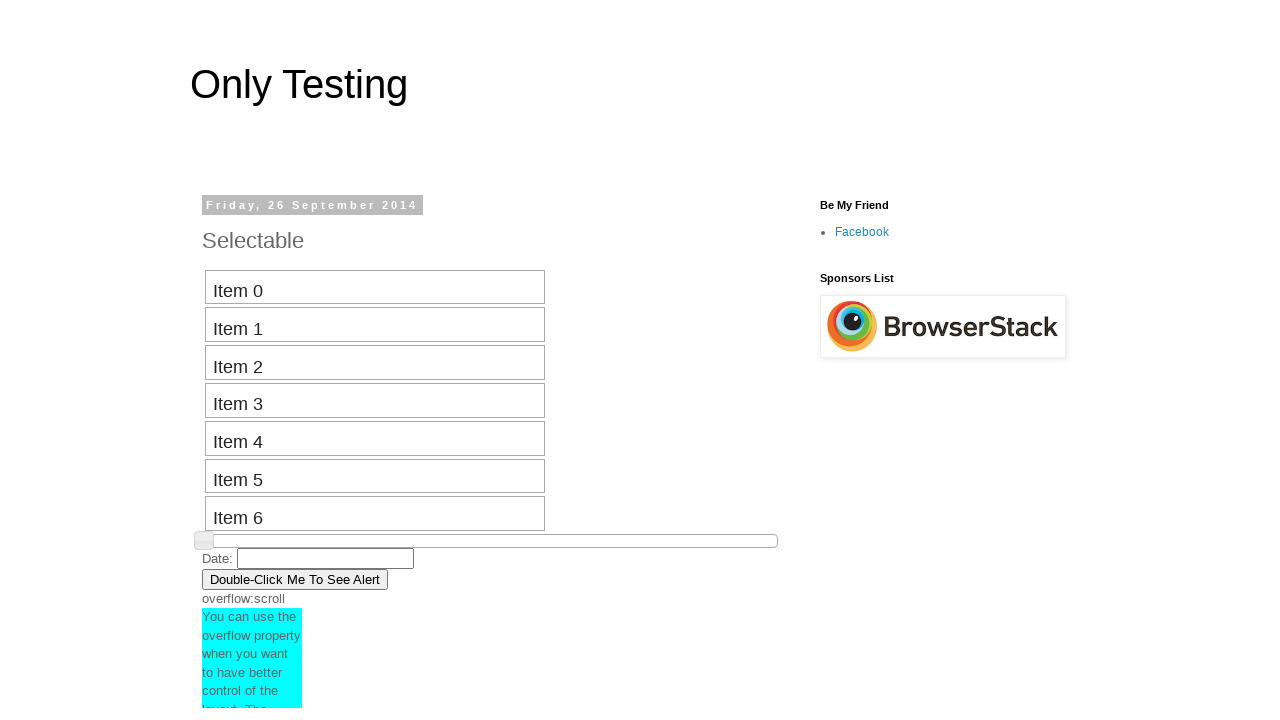

Located button with ondblclick event handler
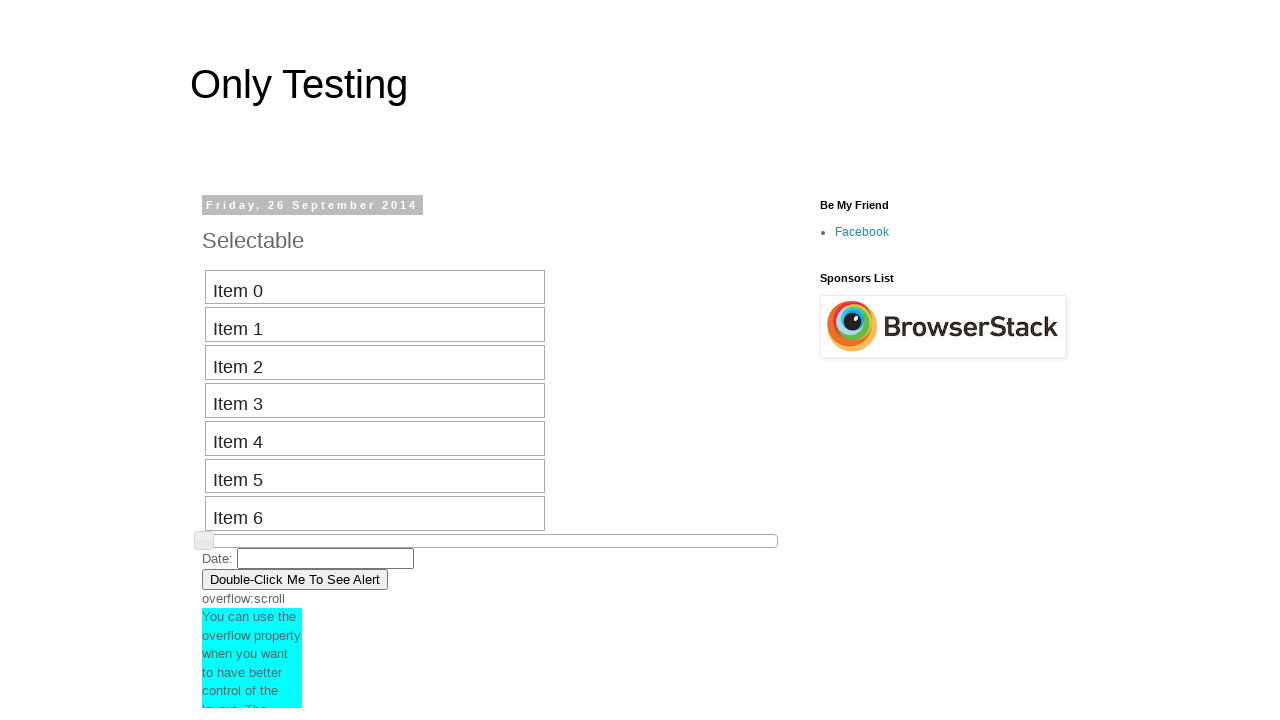

Double-clicked button to trigger JavaScript alert at (295, 579) on xpath=//button[@ondblclick="myFunction()"]
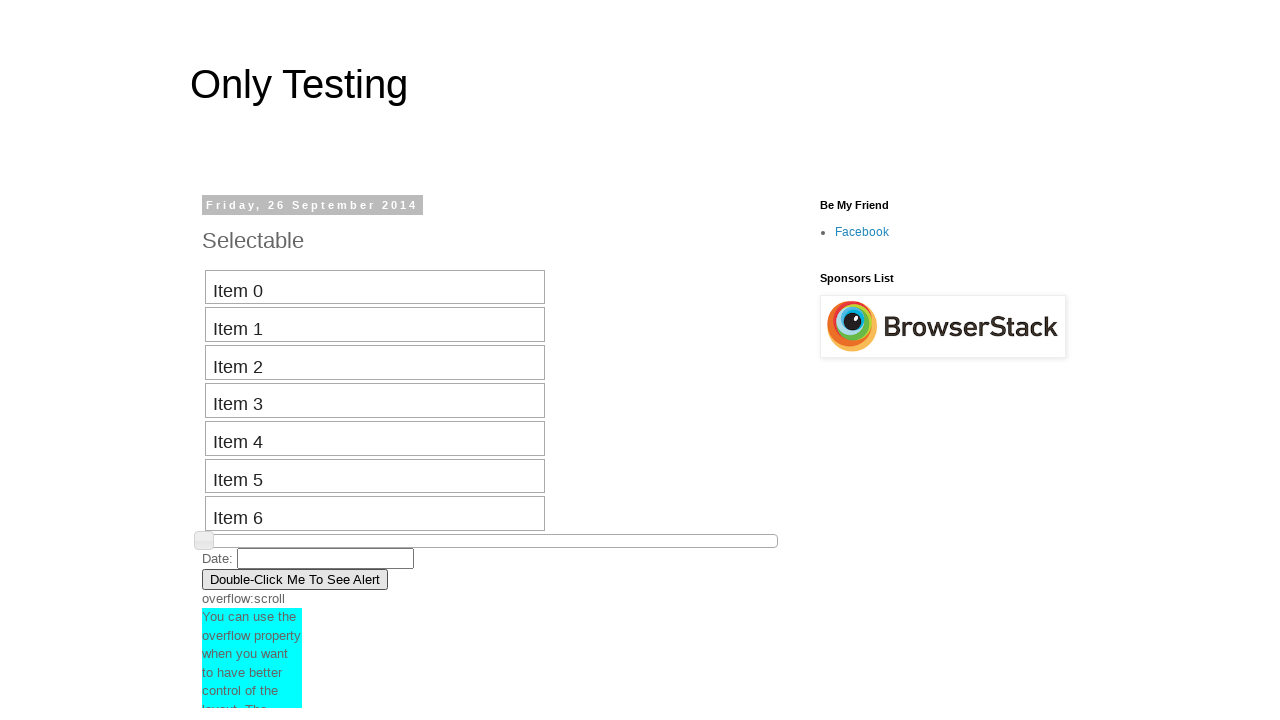

Set up dialog handler to accept alert
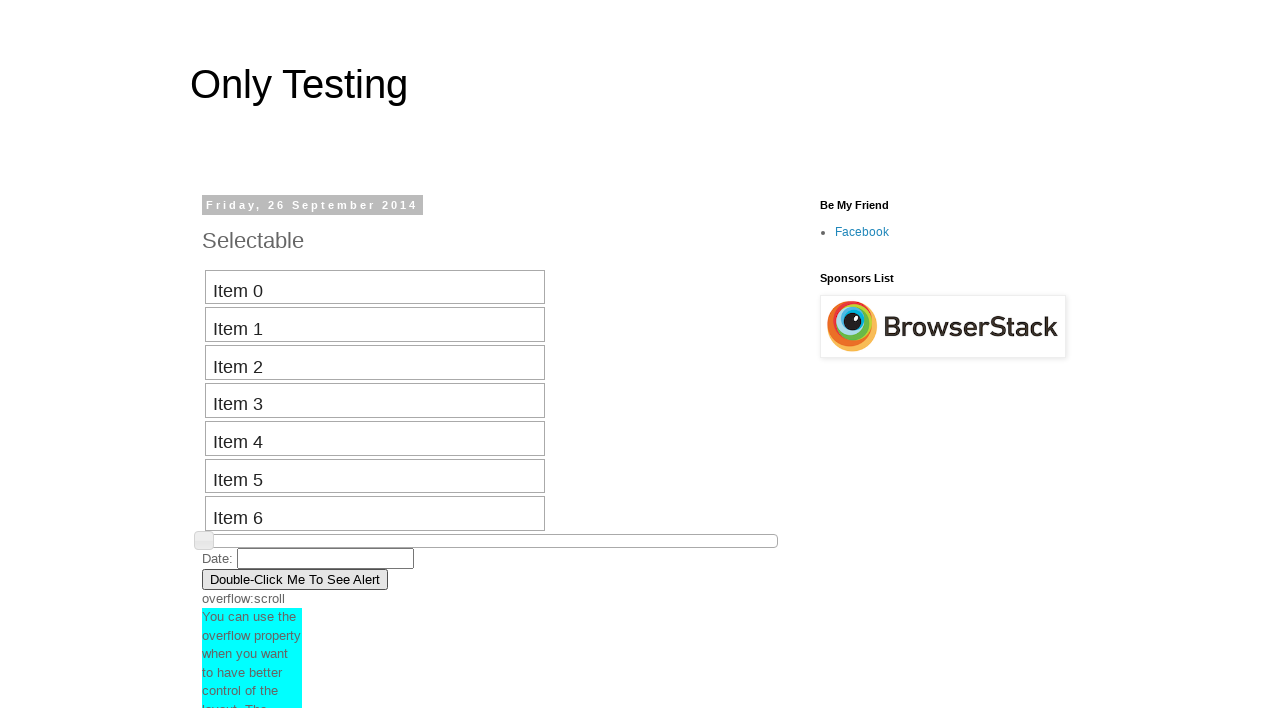

Registered enhanced dialog handler with assertion
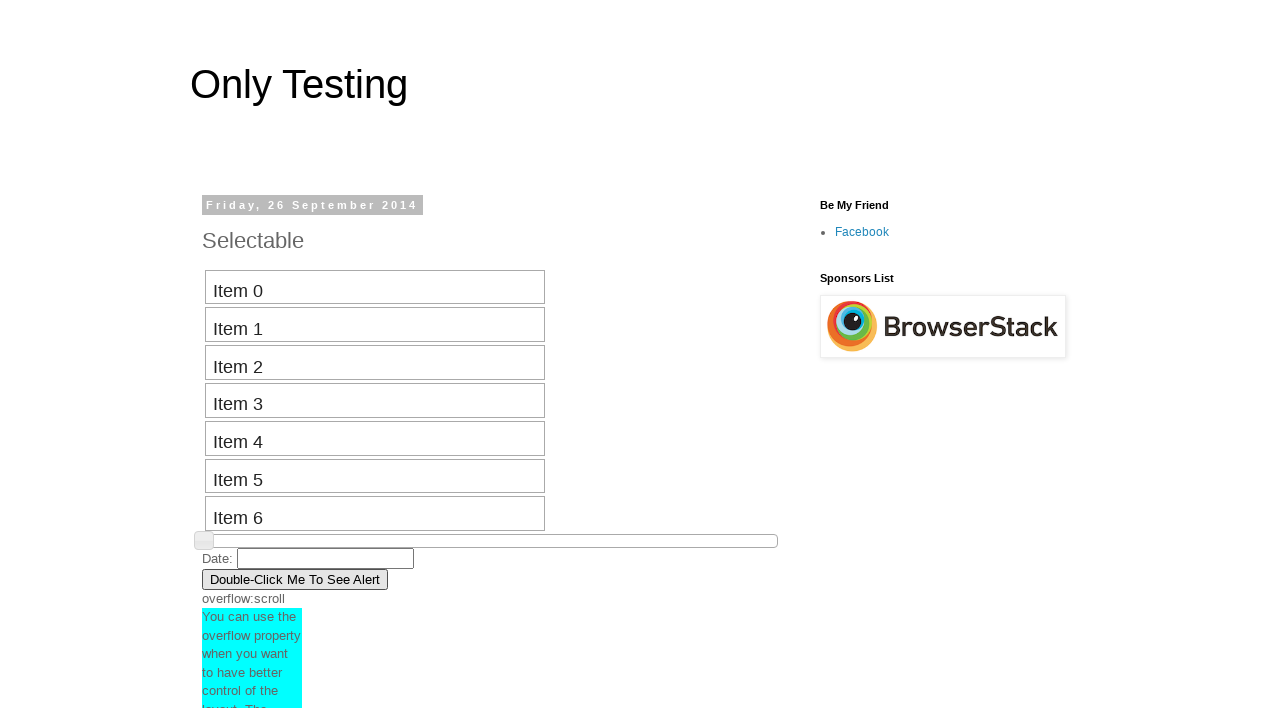

Double-clicked button again to trigger alert and verify handling at (295, 579) on xpath=//button[@ondblclick="myFunction()"]
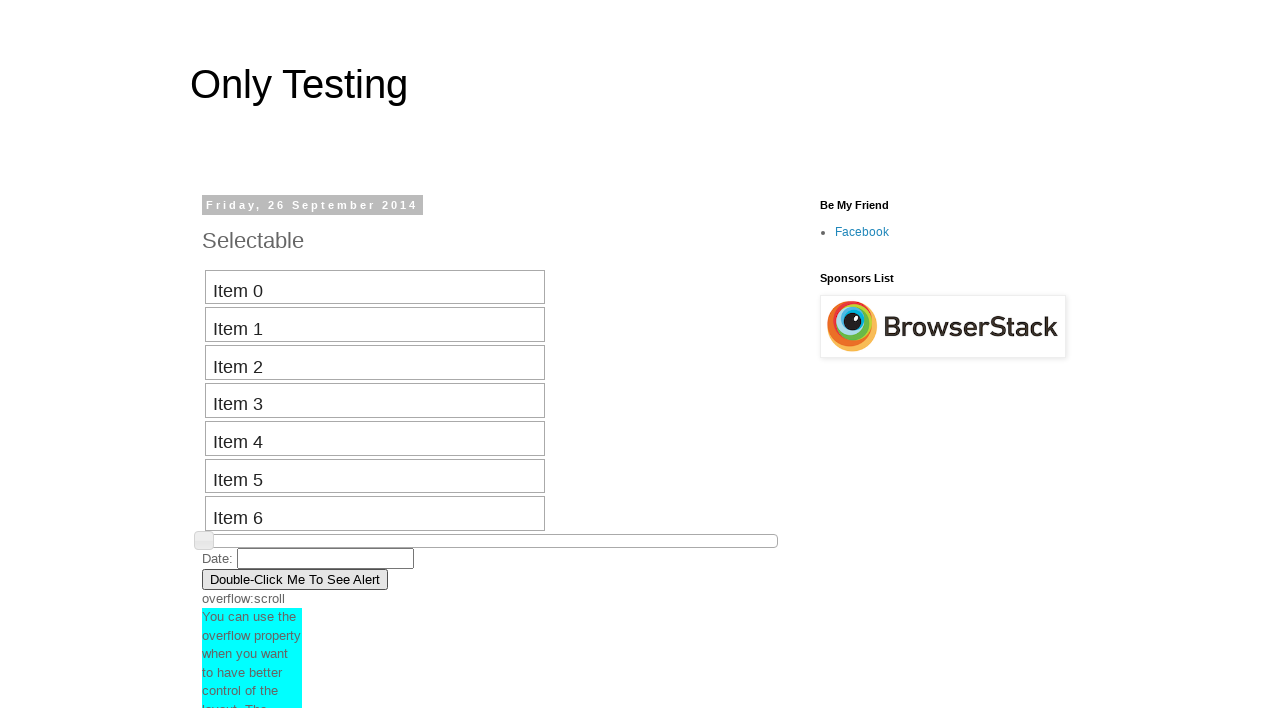

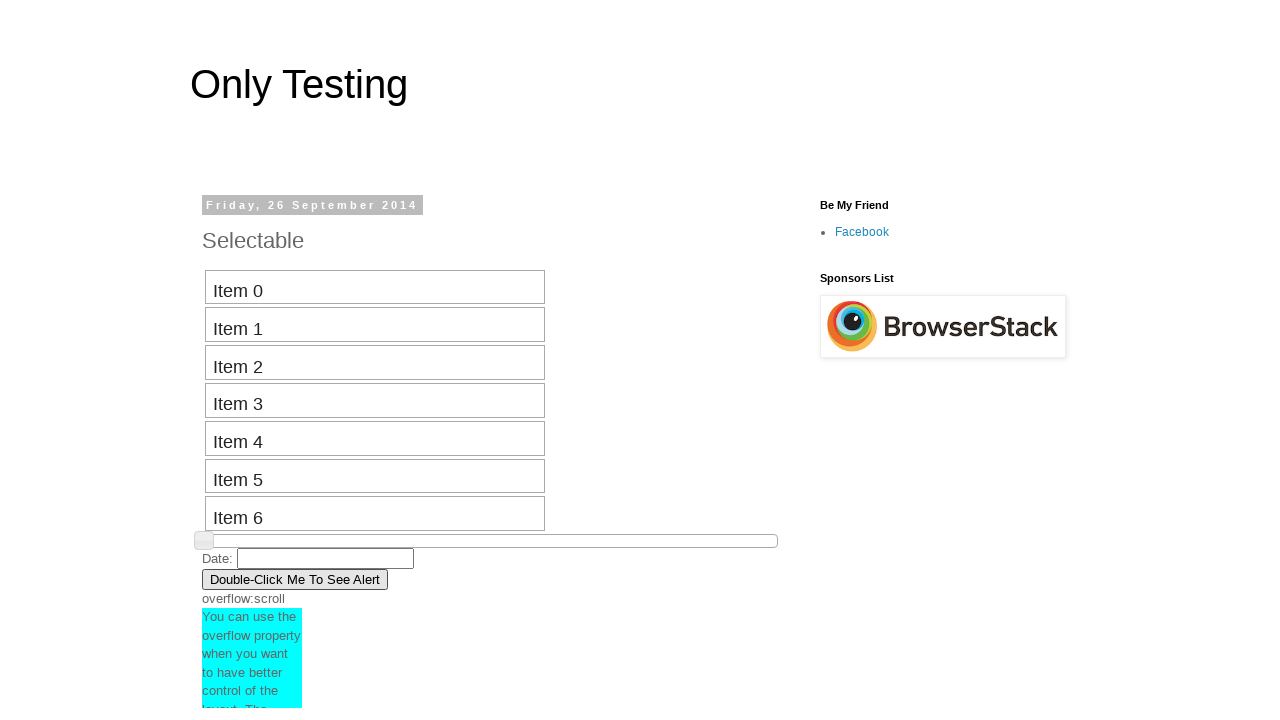